Tests login form validation with incorrect credentials, verifying error message appears

Starting URL: https://hekaton.mojedelo.com/prijava/

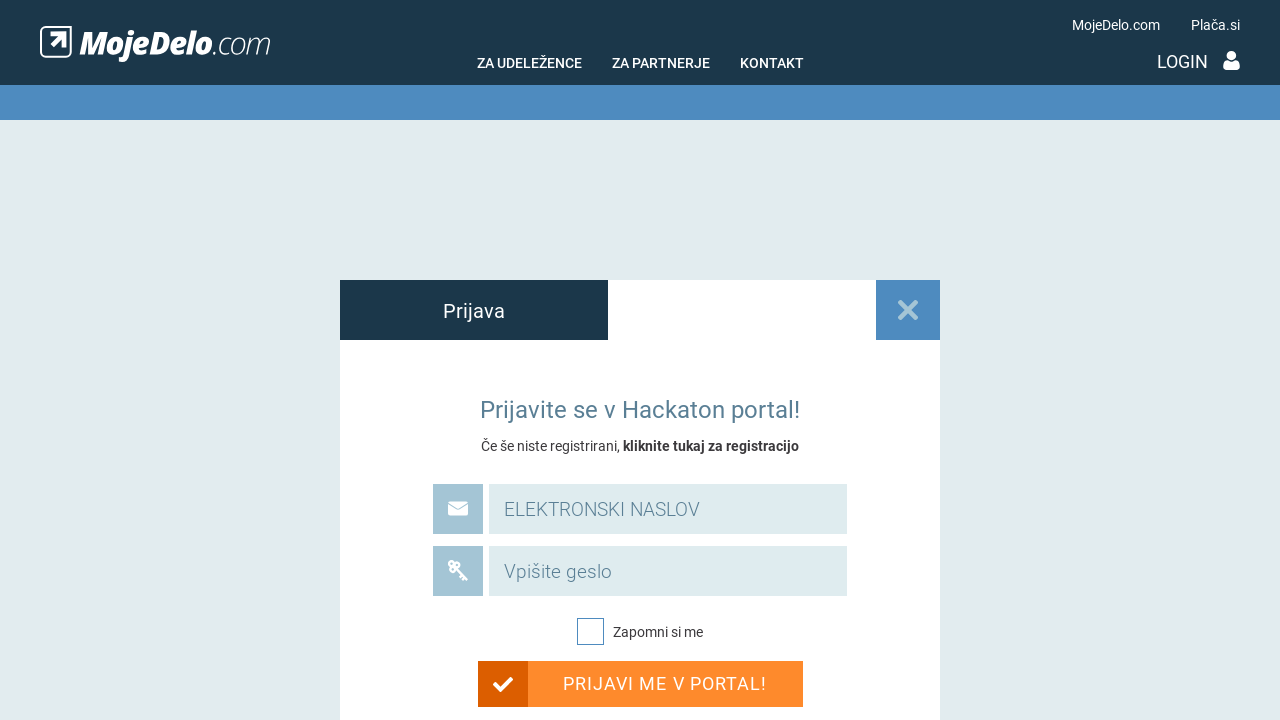

Filled email field with incorrect credentials: test_wrong_email@example.com on #email_login
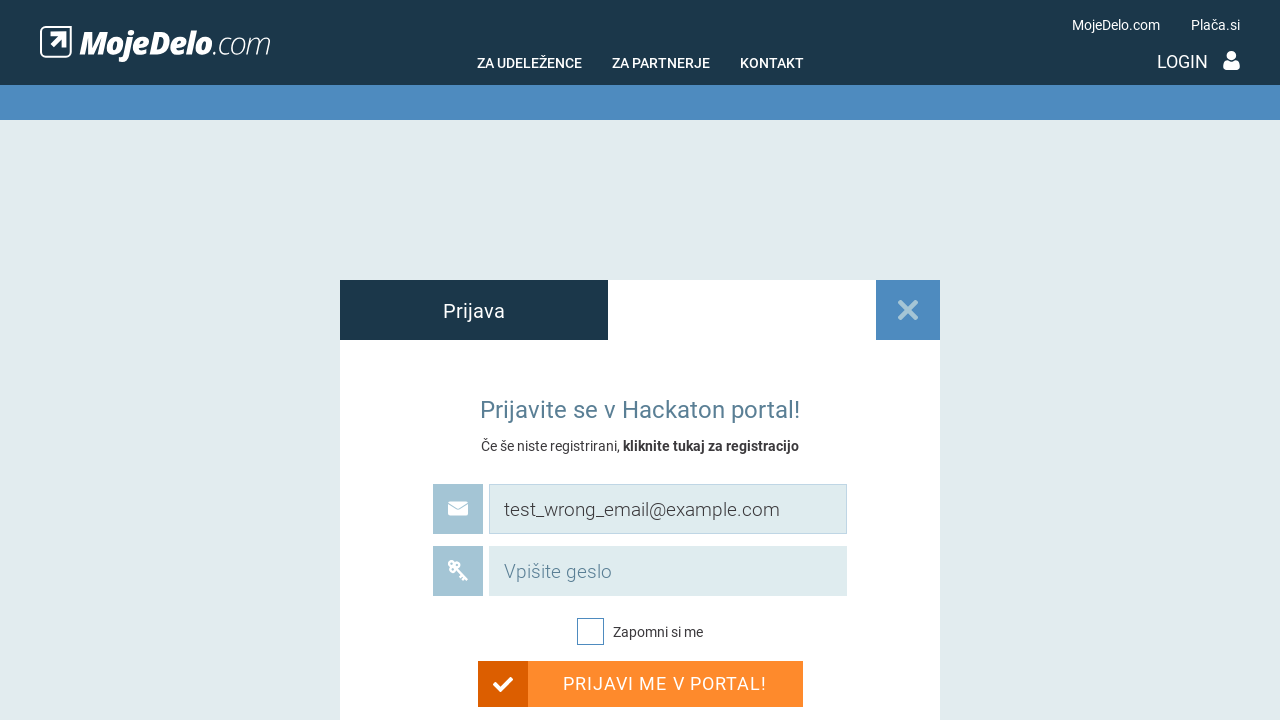

Filled password field with incorrect credentials: wrongpassword123 on #password
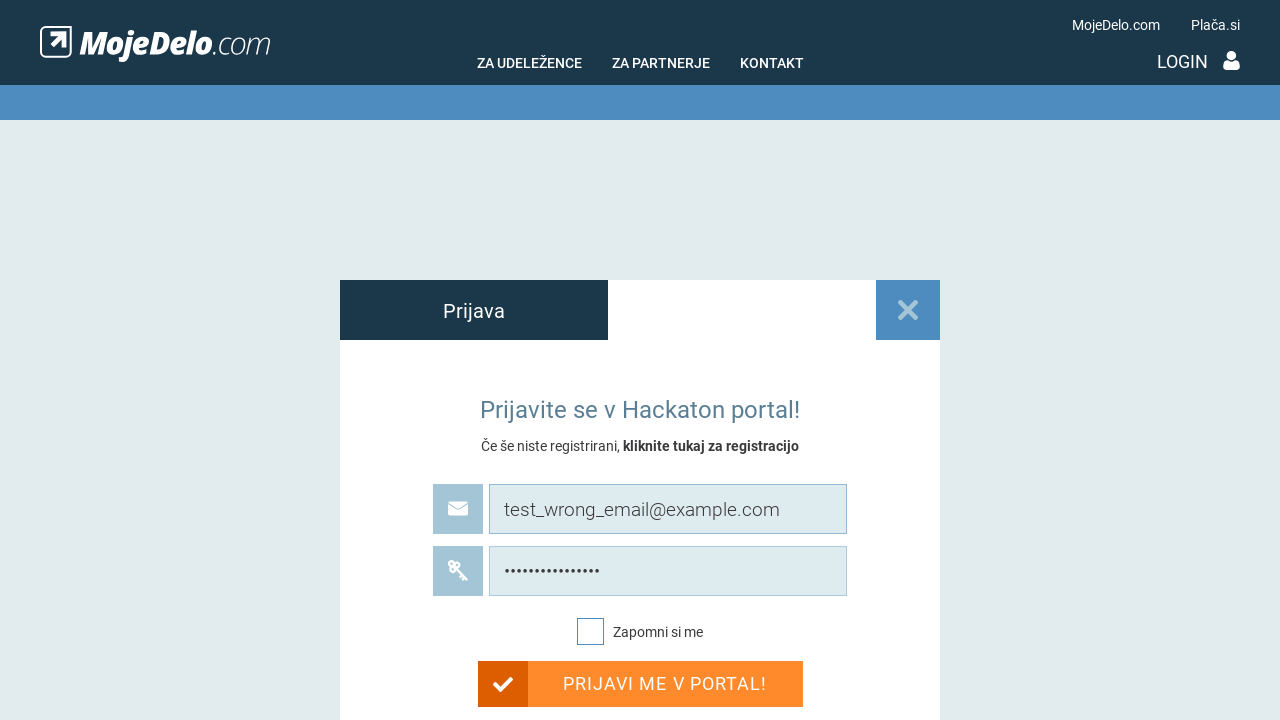

Clicked login button to submit form with wrong credentials at (640, 684) on xpath=//html/body/main/section/div/div/div/div[2]/div/div/form/button
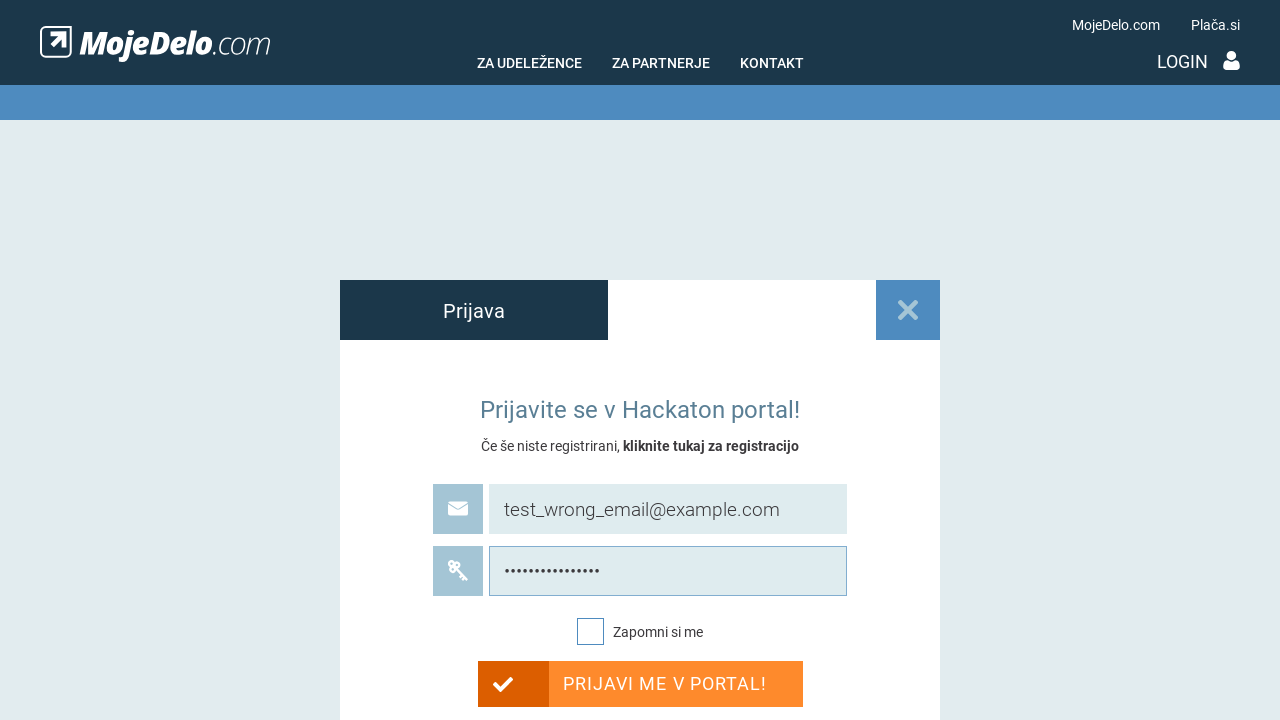

Waited 2 seconds for error message to appear
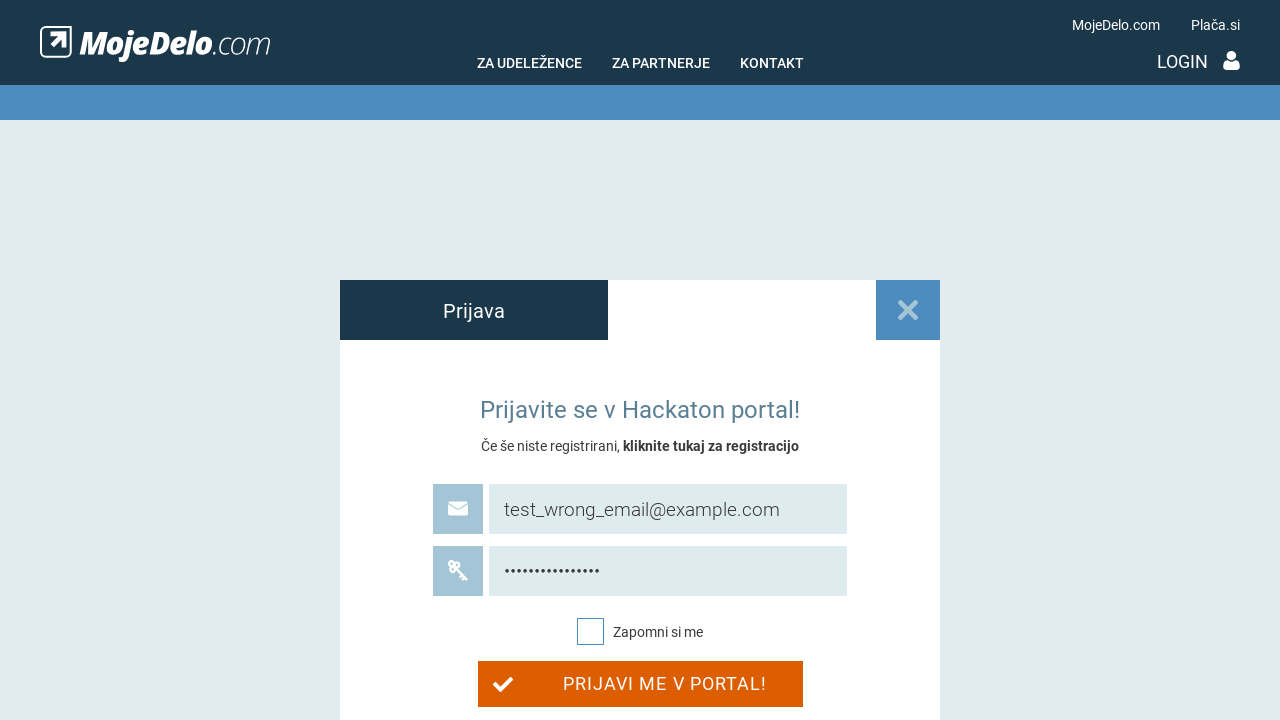

Retrieved error message text content
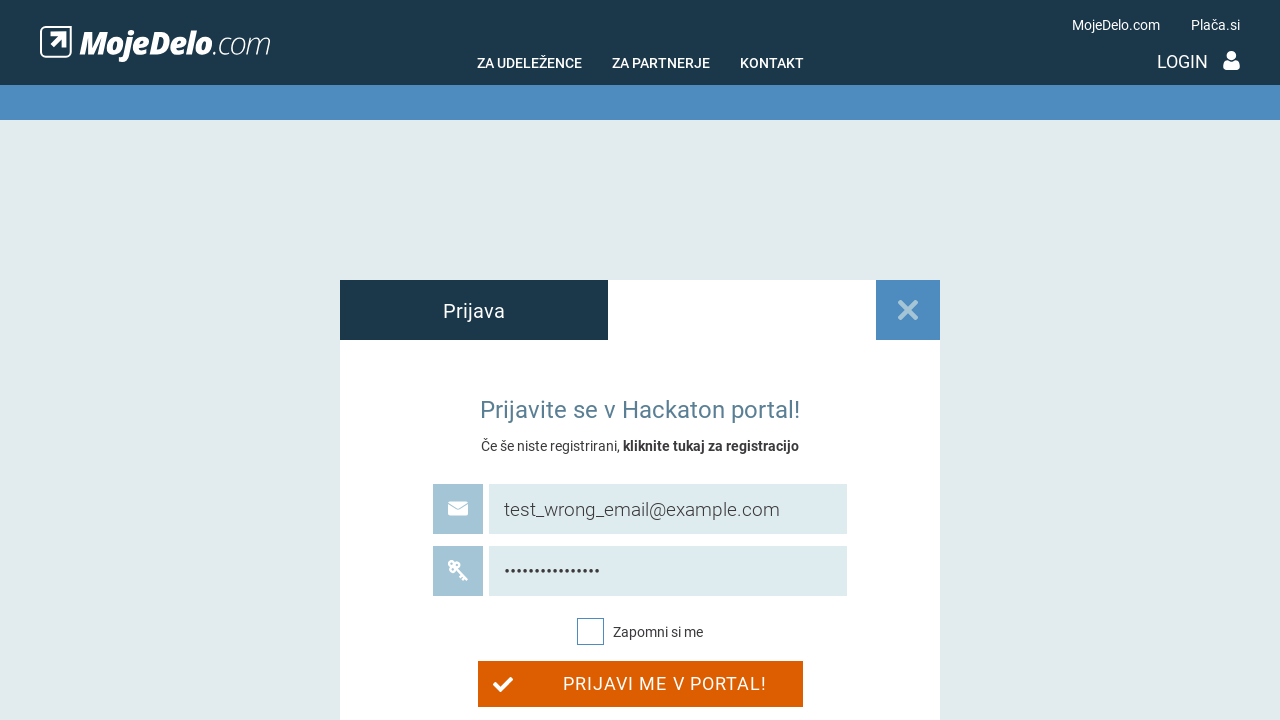

Verified error message matches expected text: 'Elektronski naslov ali geslo ni pravilno. Prosim poskusite ponovno.'
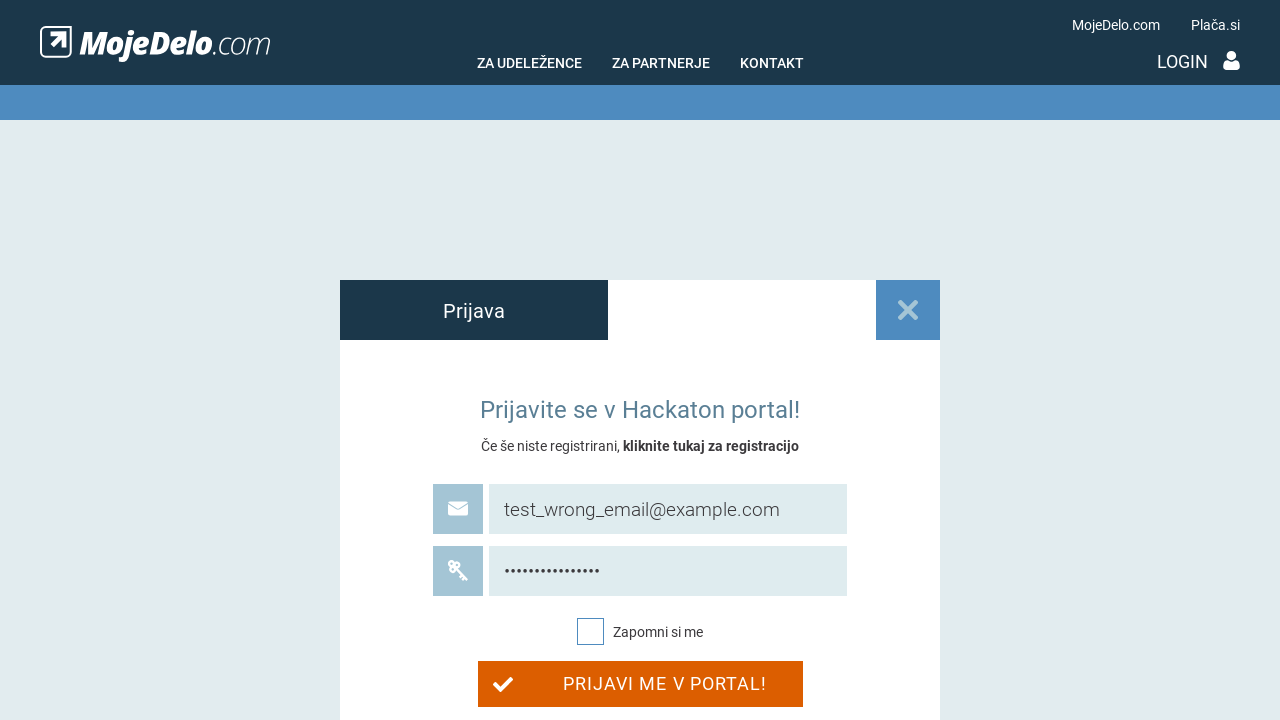

Verified page title is 'Prijava - Hekaton'
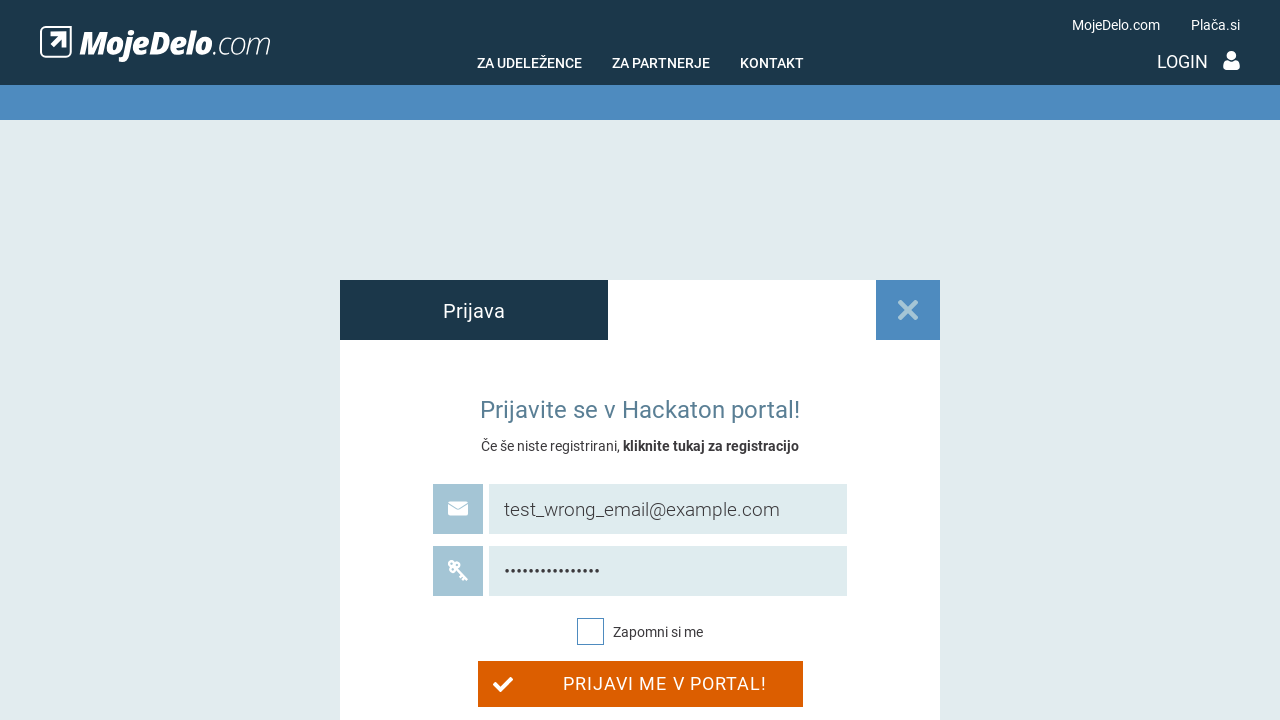

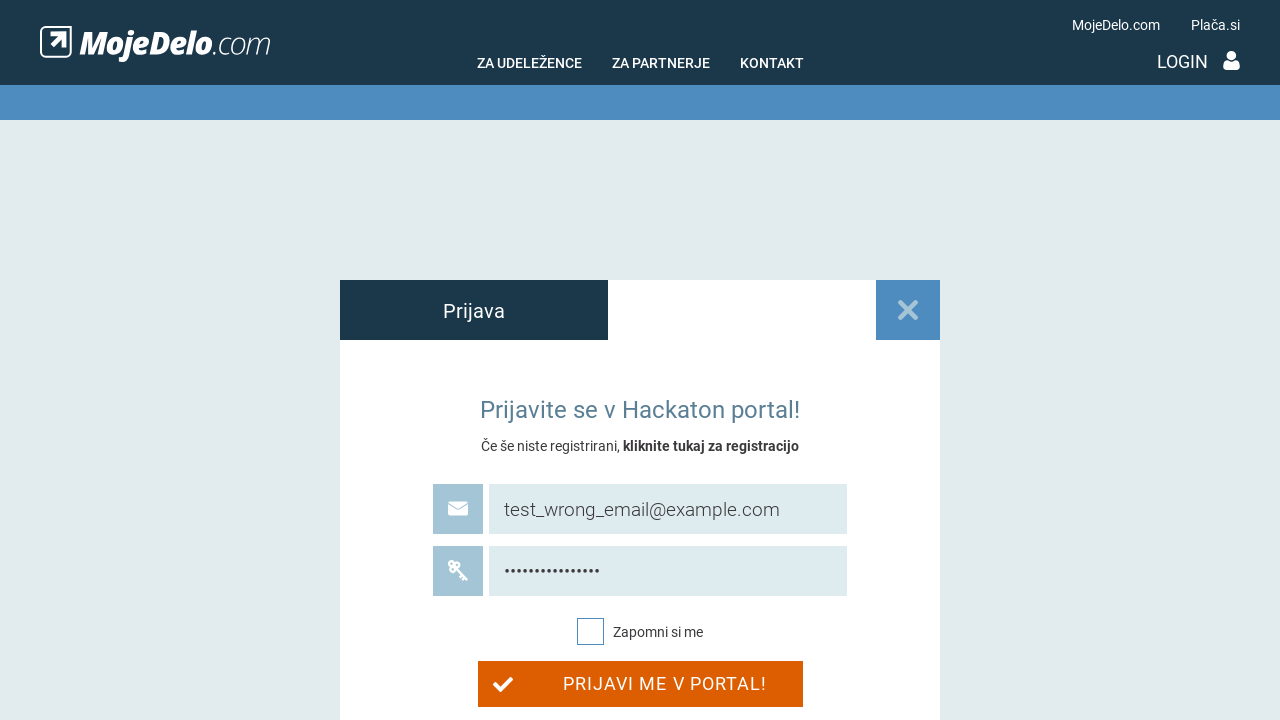